Tests the login form validation on SauceDemo by clicking the login button with empty username and password fields, and verifying that an appropriate error message is displayed.

Starting URL: https://www.saucedemo.com/

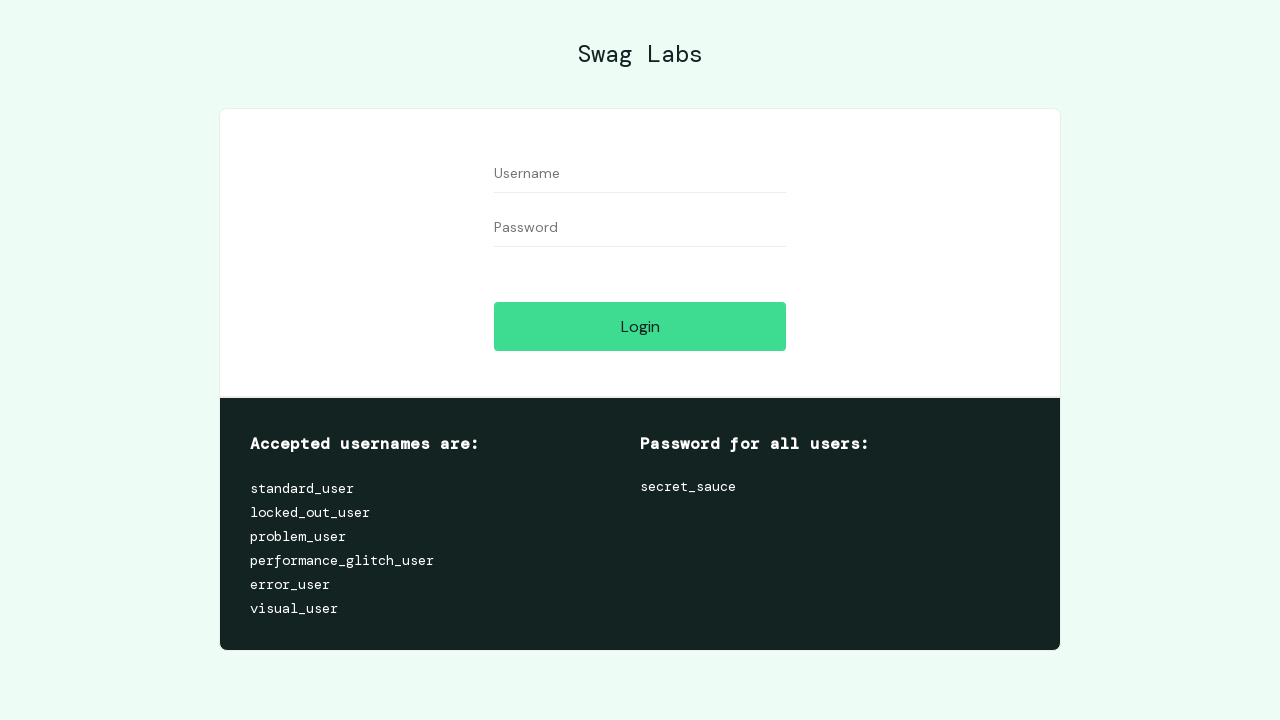

Set viewport size to 1382x744
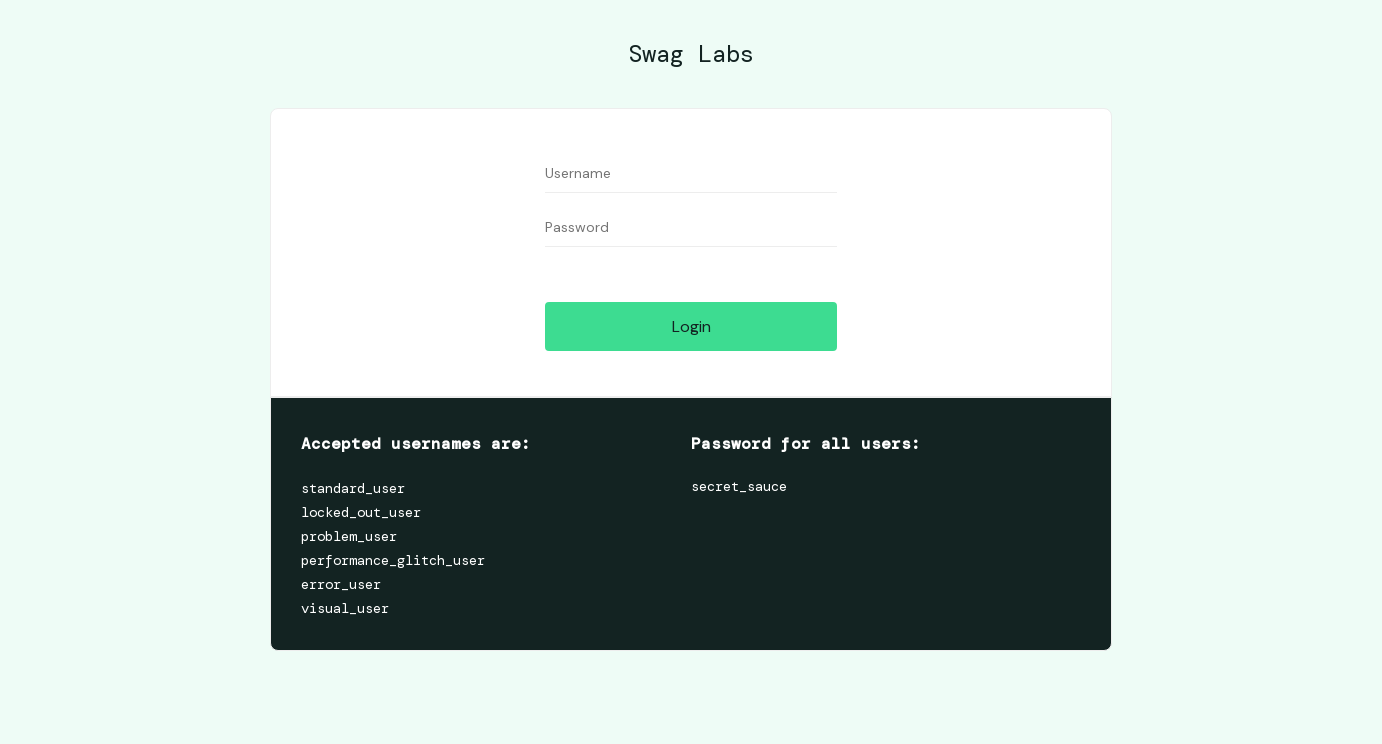

Clicked on username field without entering text at (691, 174) on [data-test='username']
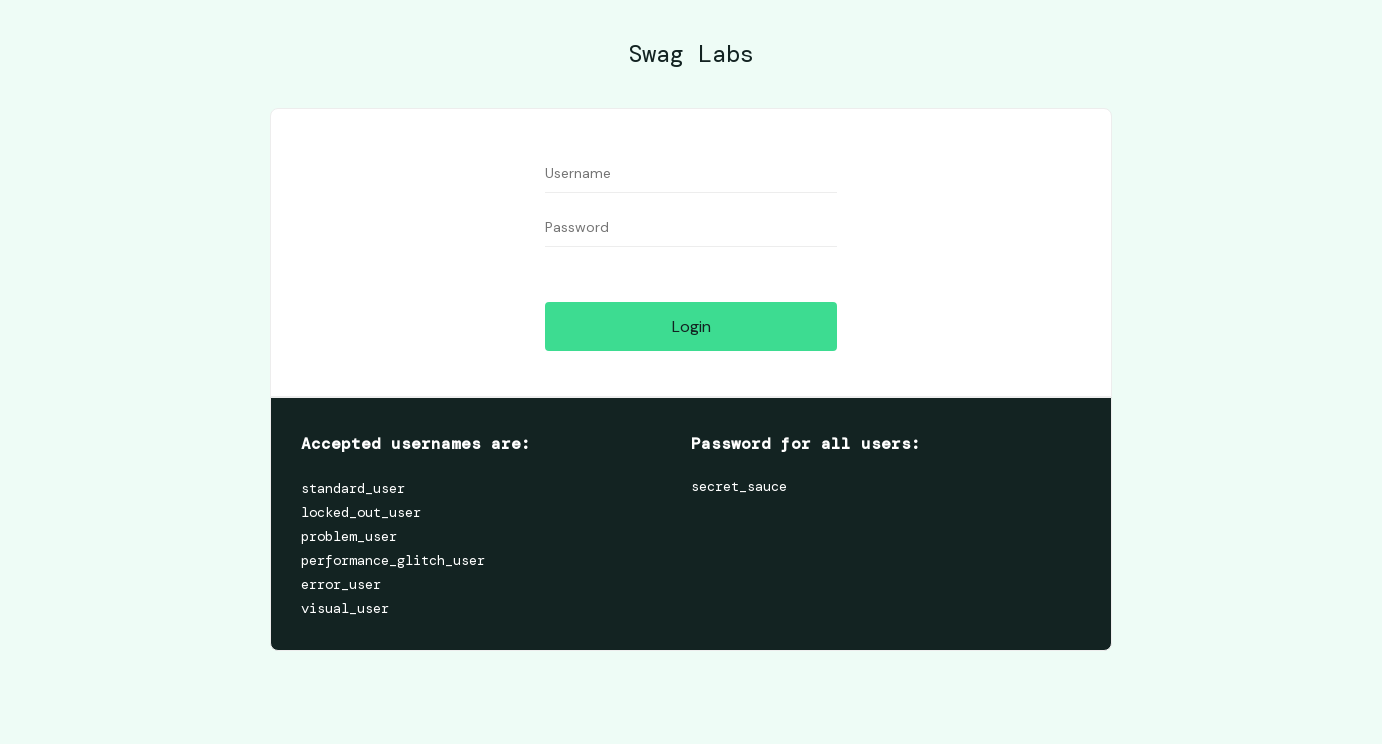

Clicked on password field without entering text at (691, 228) on [data-test='password']
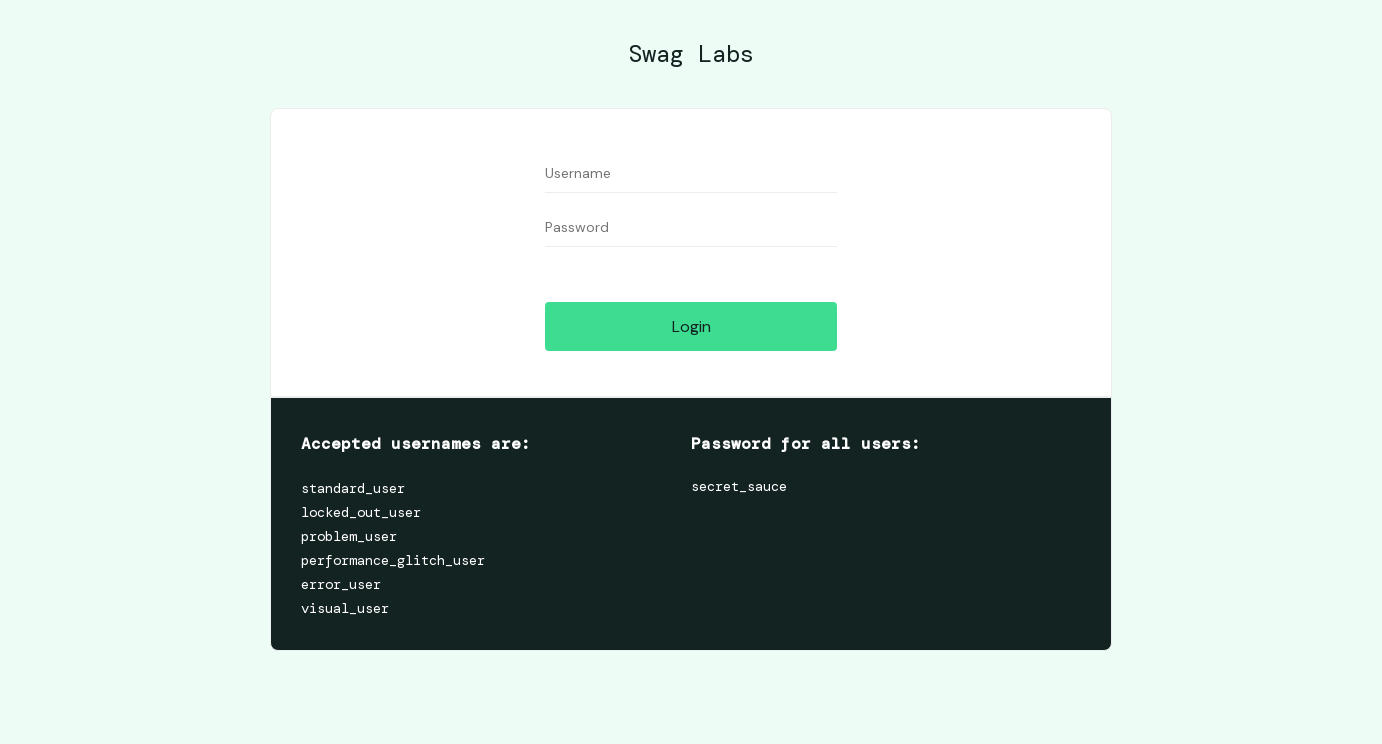

Clicked login button with empty username and password fields at (691, 326) on [data-test='login-button']
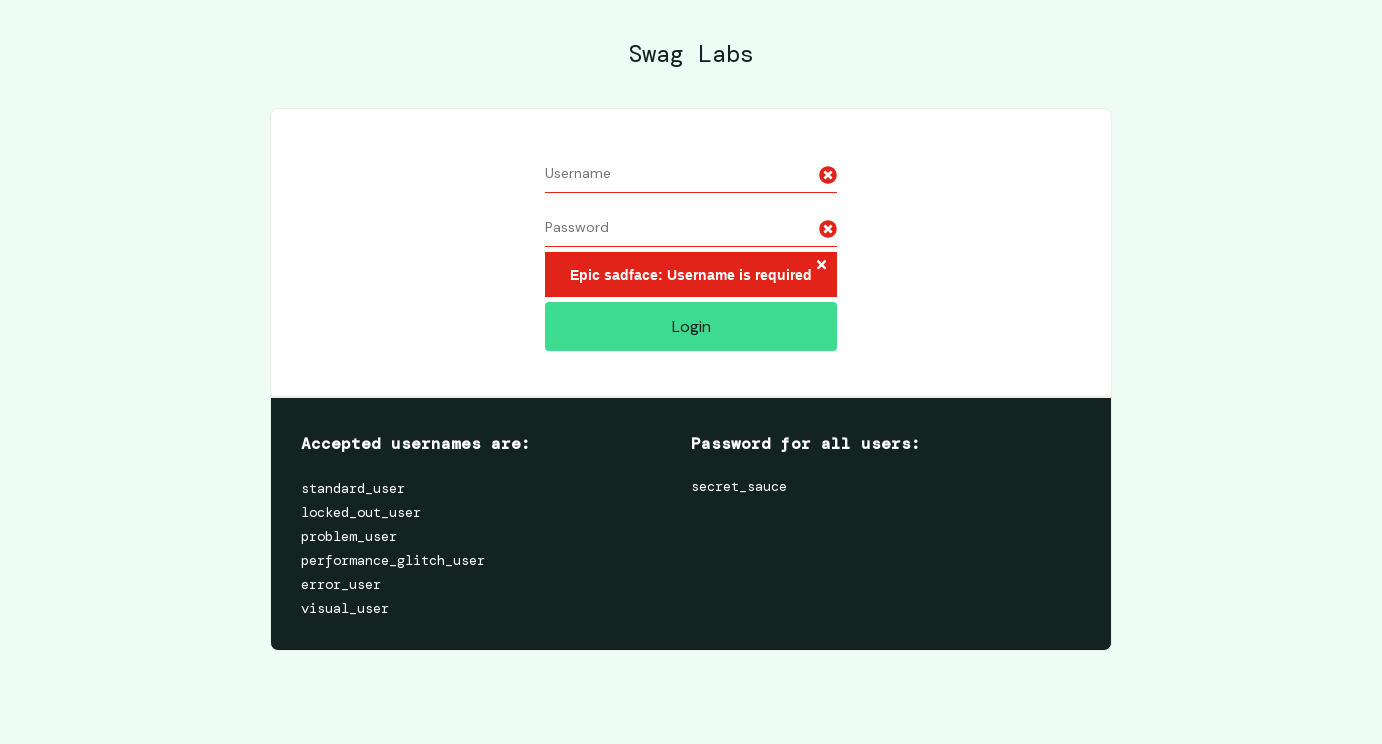

Error message element appeared on page
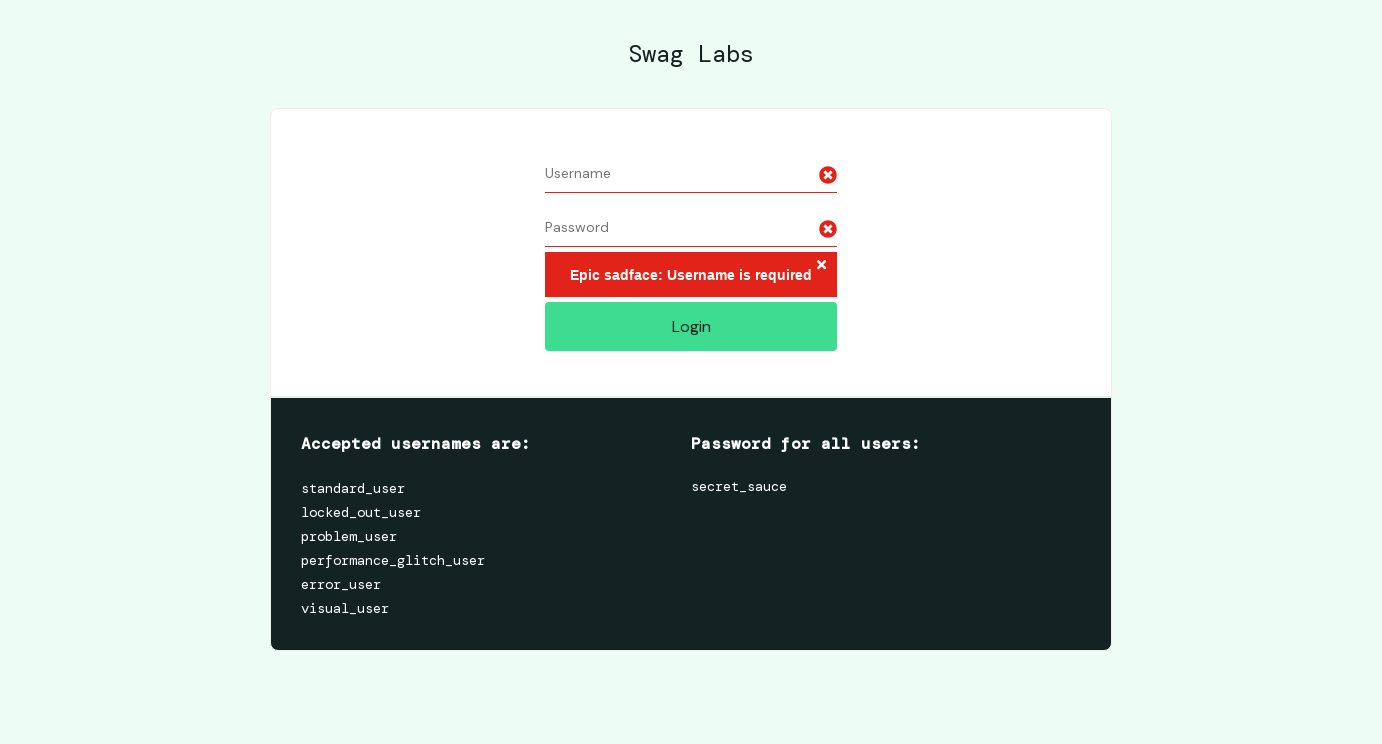

Verified error message: 'Epic sadface: Username is required'
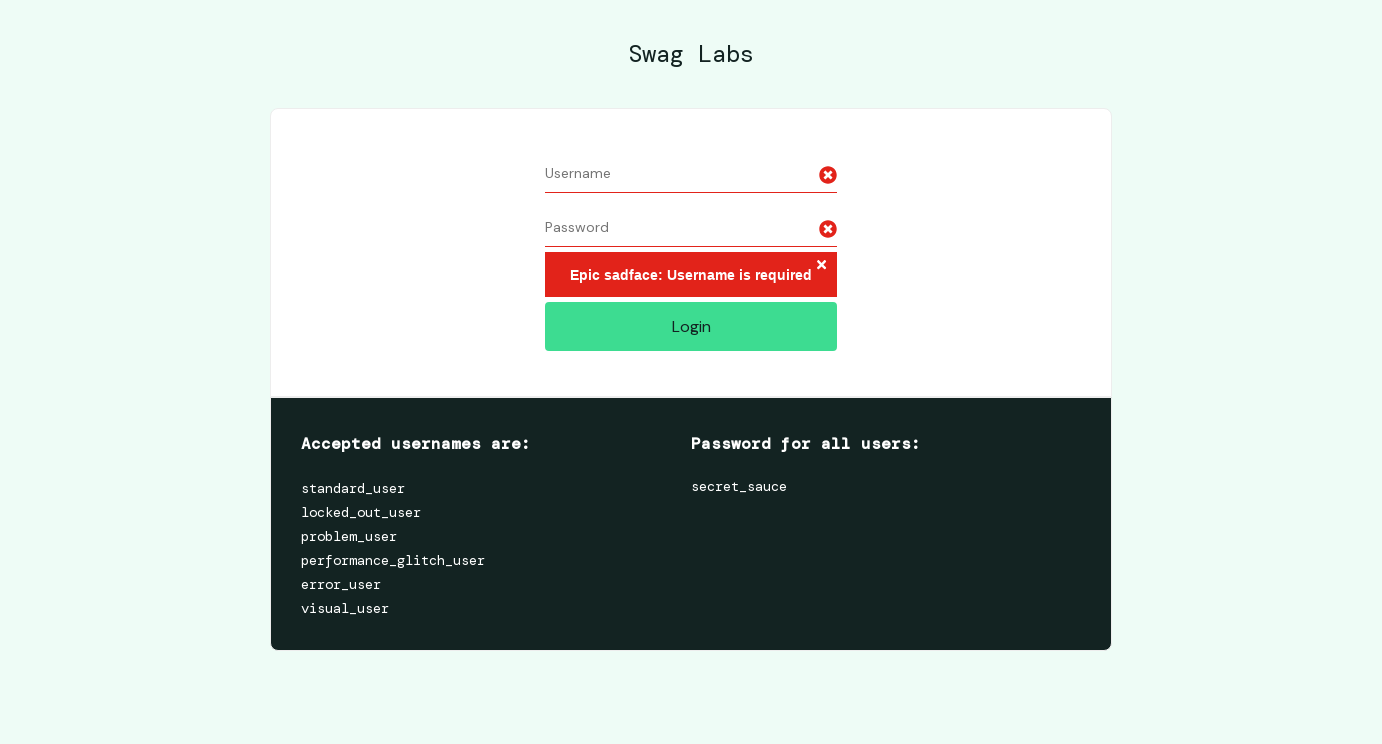

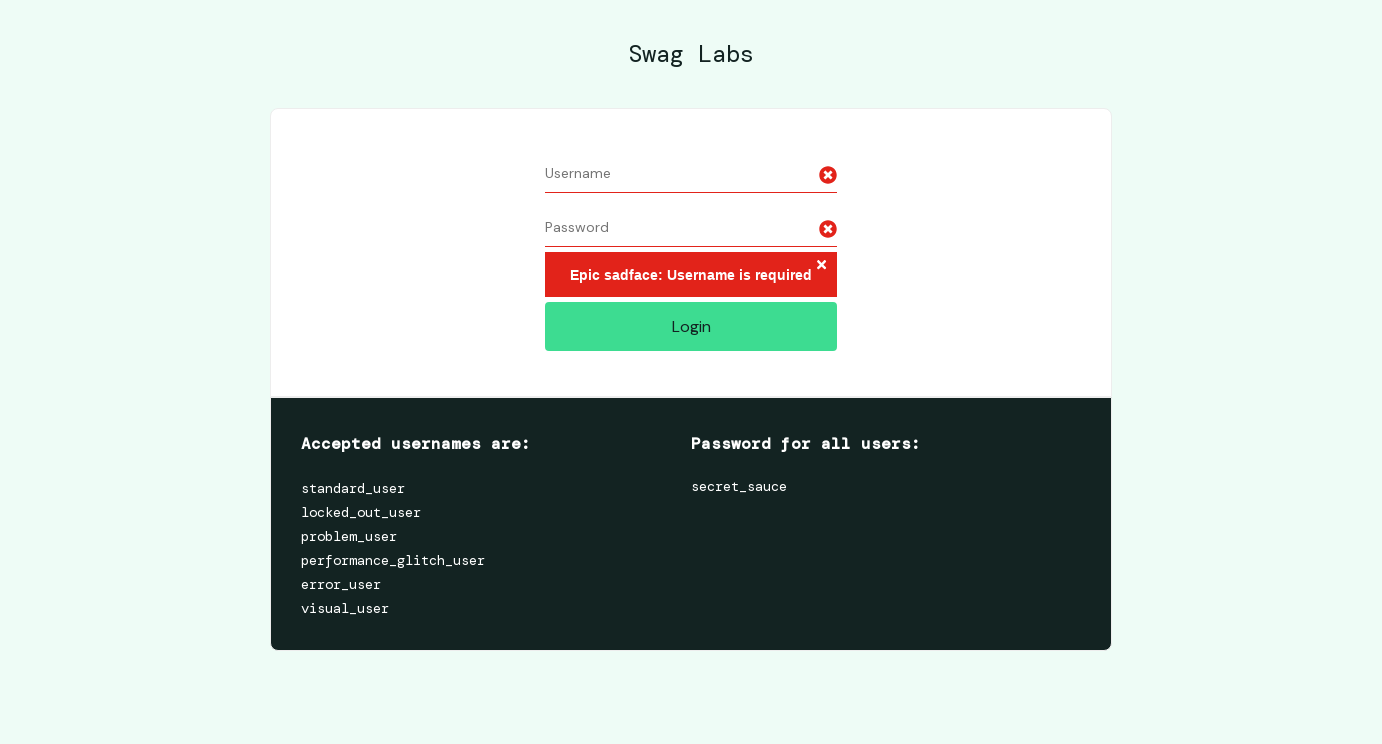